Selects multiple products (Laptop, SmartPhone, Smartwatch) in a product table by checking their respective checkboxes

Starting URL: https://testautomationpractice.blogspot.com/

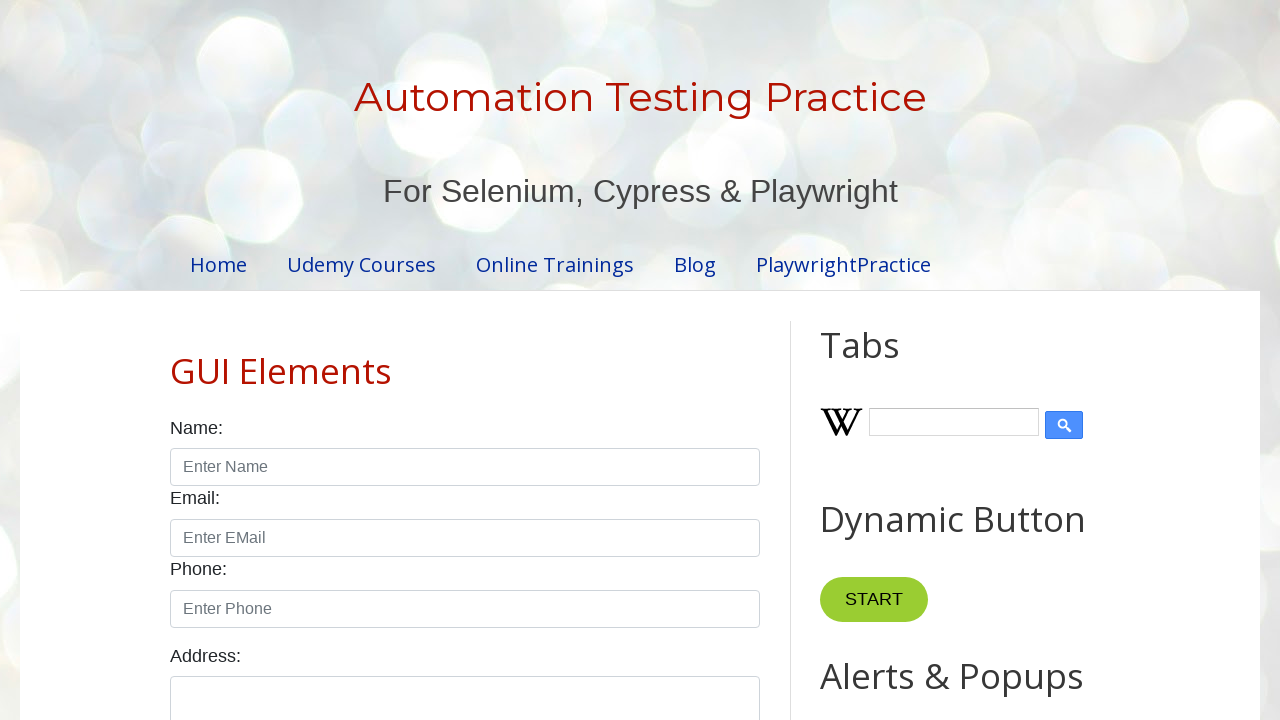

Product table loaded and is visible
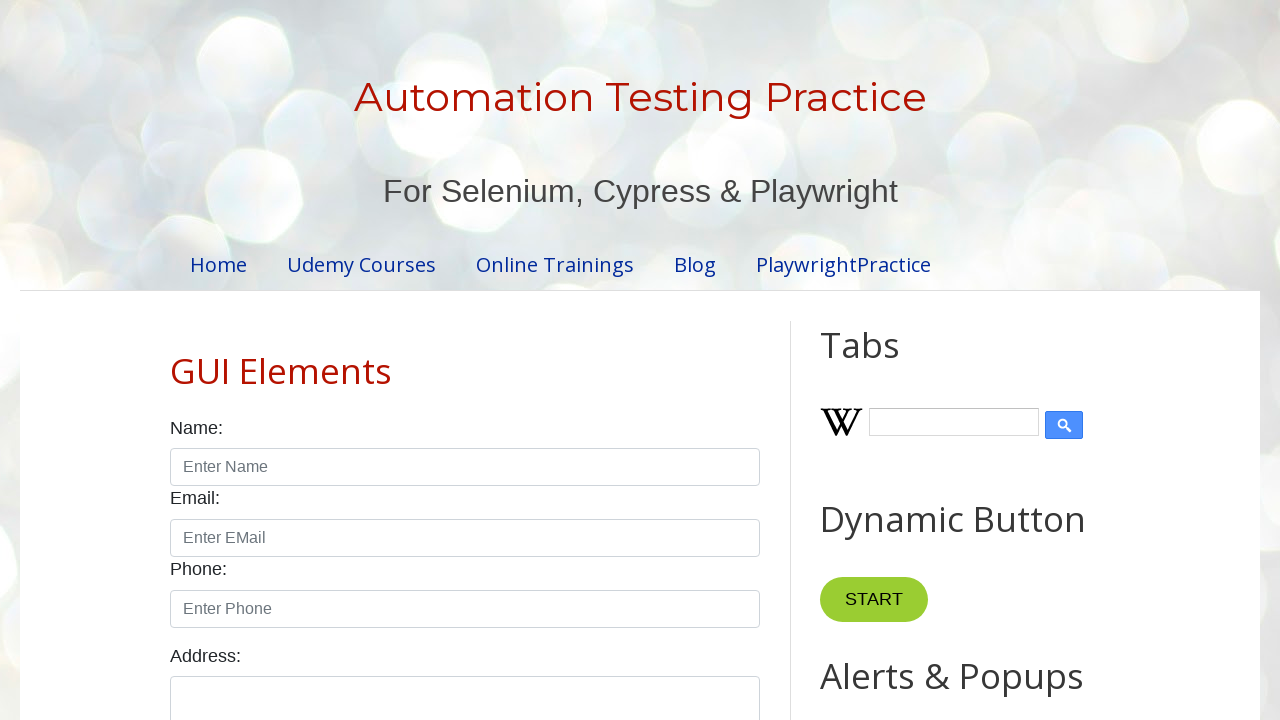

Located all rows in product table body
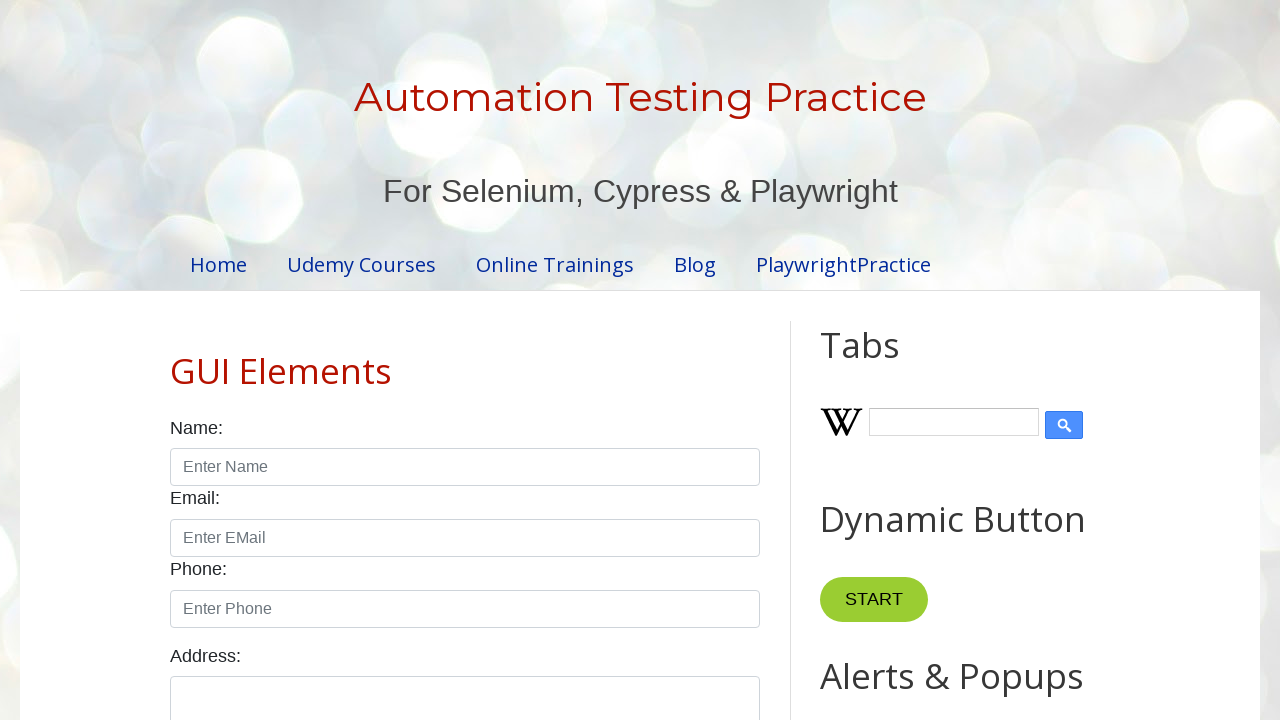

Selected Laptop product checkbox at (651, 360) on #productTable >> tbody tr >> internal:has-text="Laptop"i >> internal:has="td" >>
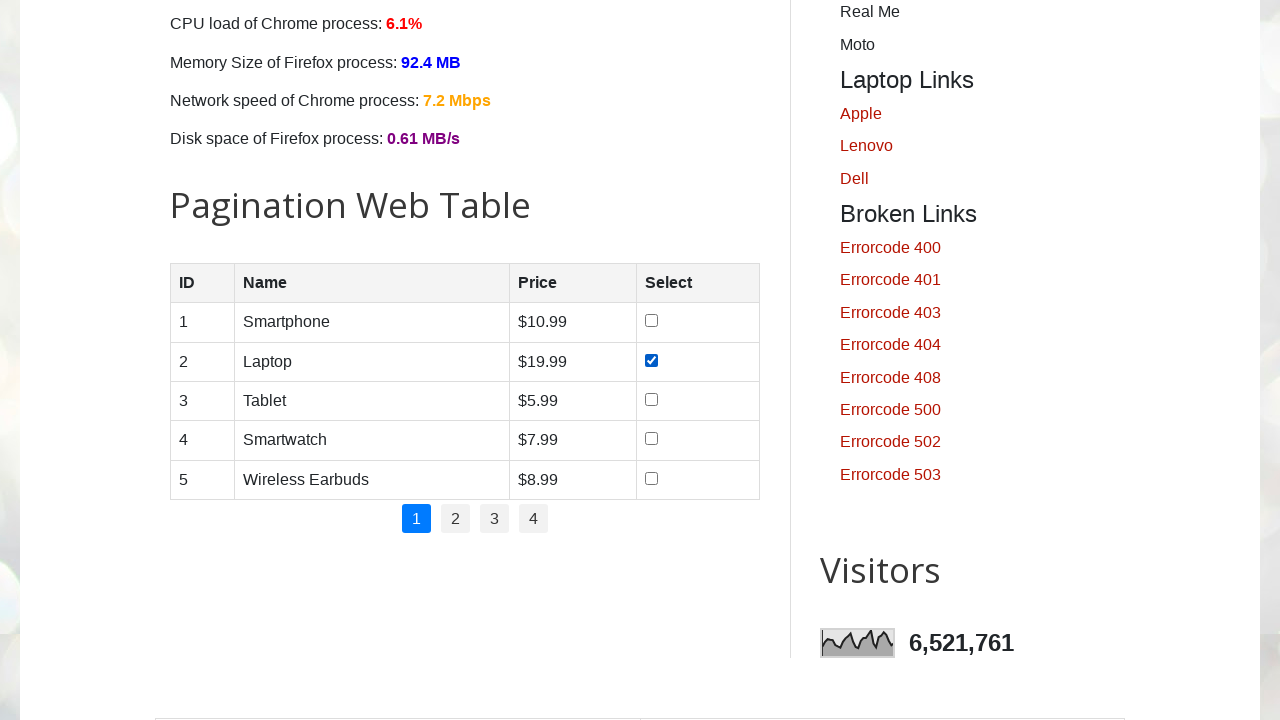

Selected SmartPhone product checkbox at (651, 321) on #productTable >> tbody tr >> internal:has-text="SmartPhone"i >> internal:has="td
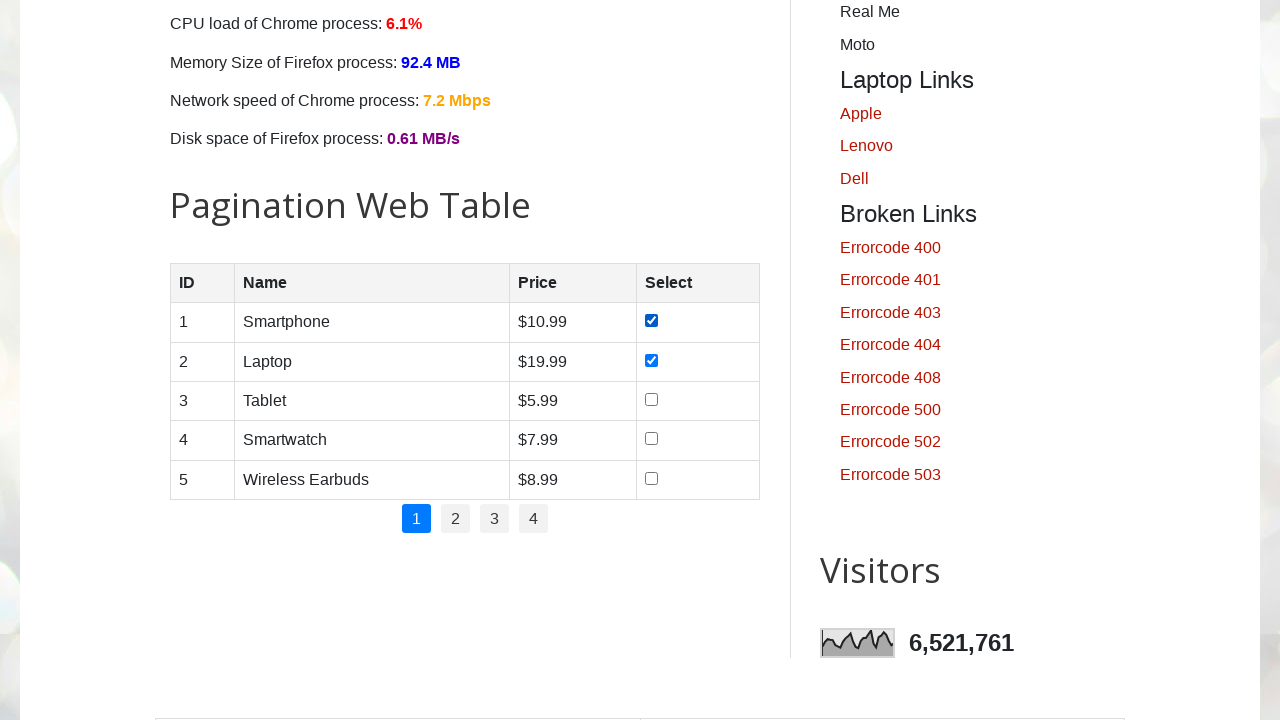

Selected Smartwatch product checkbox at (651, 439) on #productTable >> tbody tr >> internal:has-text="Smartwatch"i >> internal:has="td
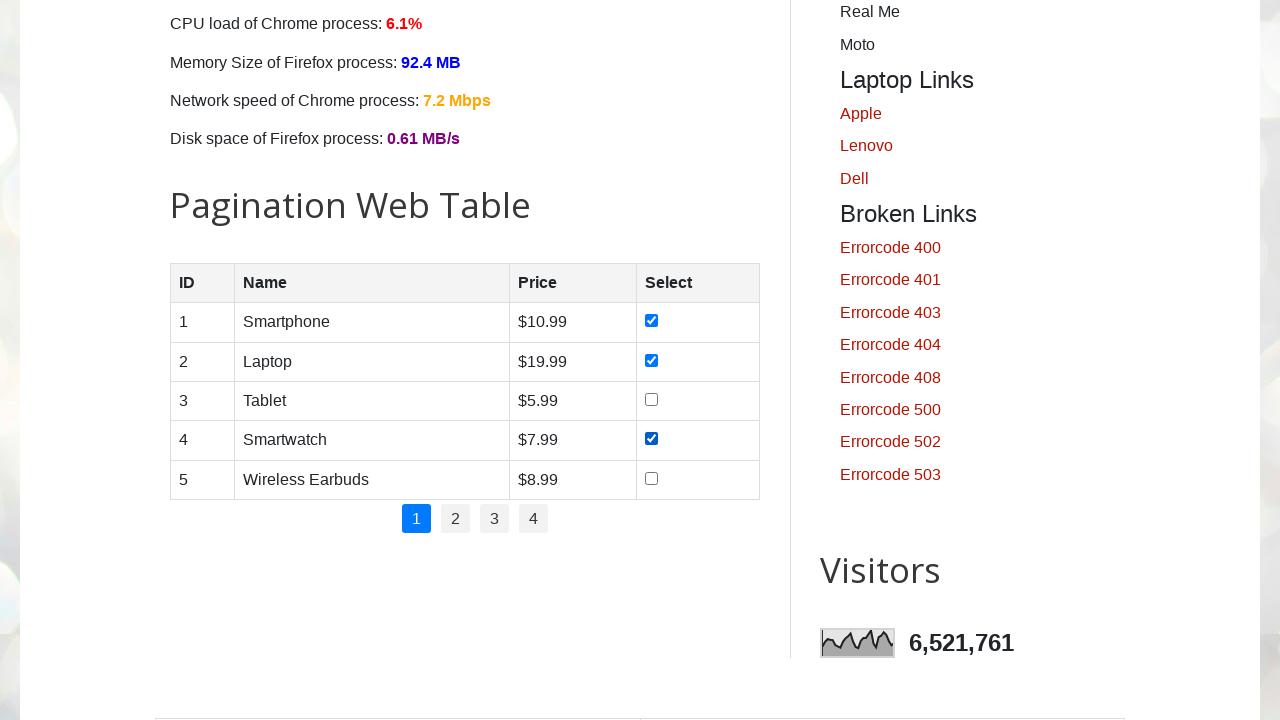

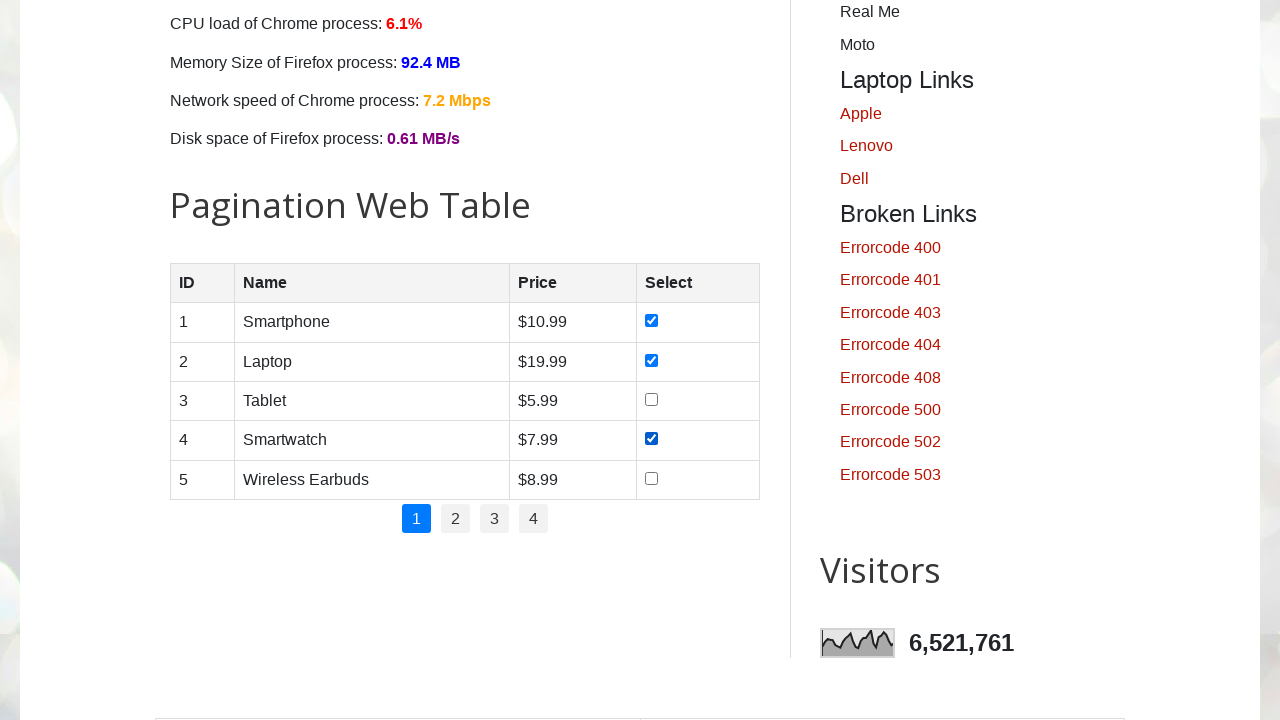